Tests checkbox functionality by verifying initial state, clicking to change state, and counting total checkboxes on the page

Starting URL: https://rahulshettyacademy.com/dropdownsPractise/

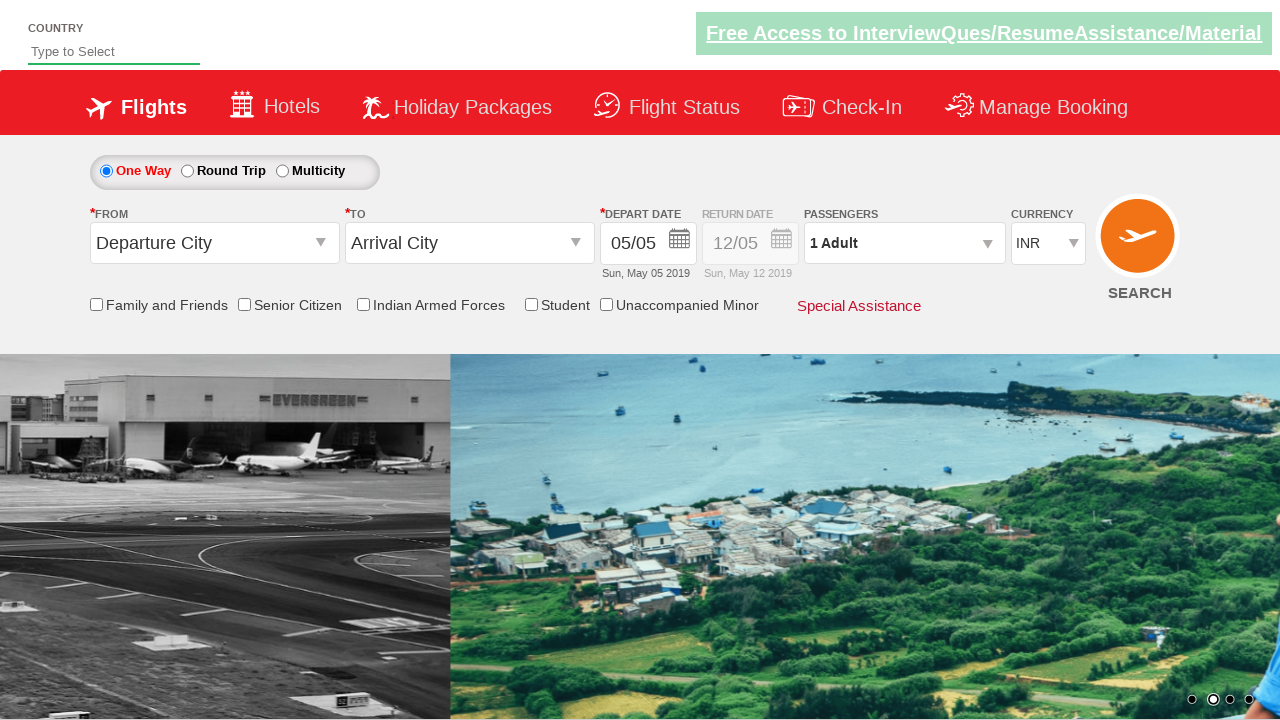

Verified Senior Citizen checkbox is not selected initially
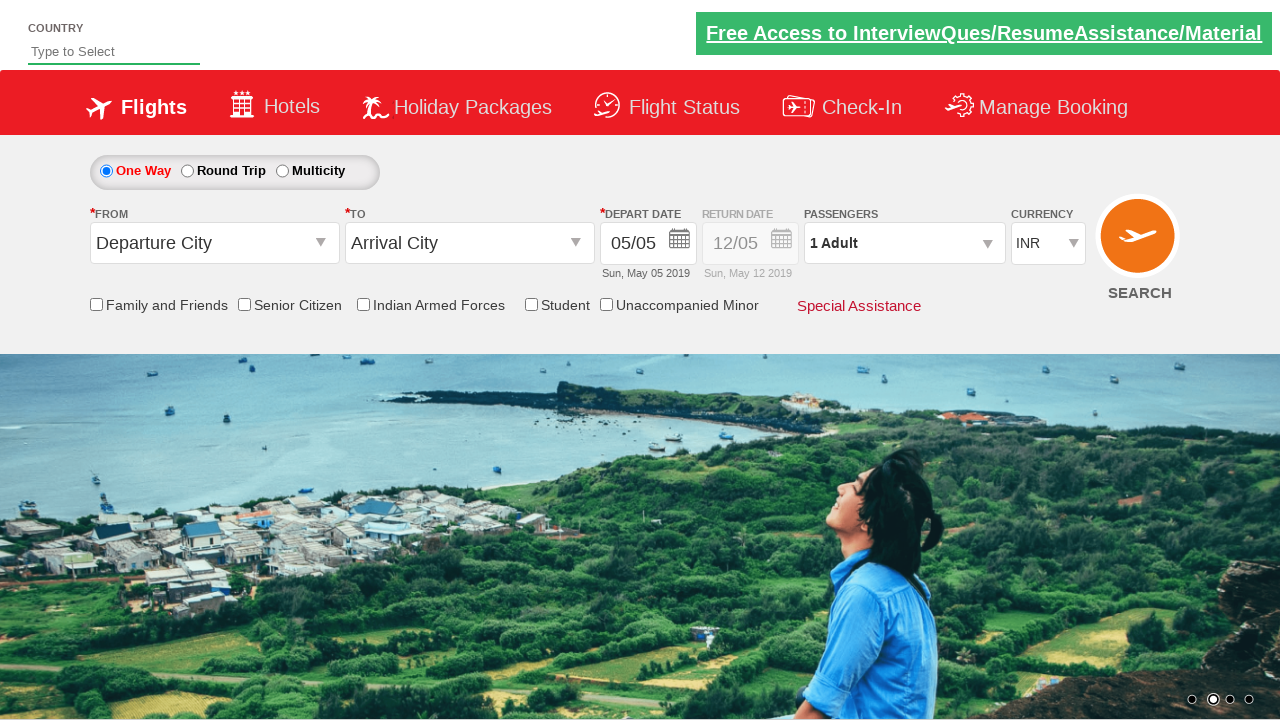

Clicked Senior Citizen checkbox to select it at (244, 304) on input[id*='SeniorCitizenDiscount']
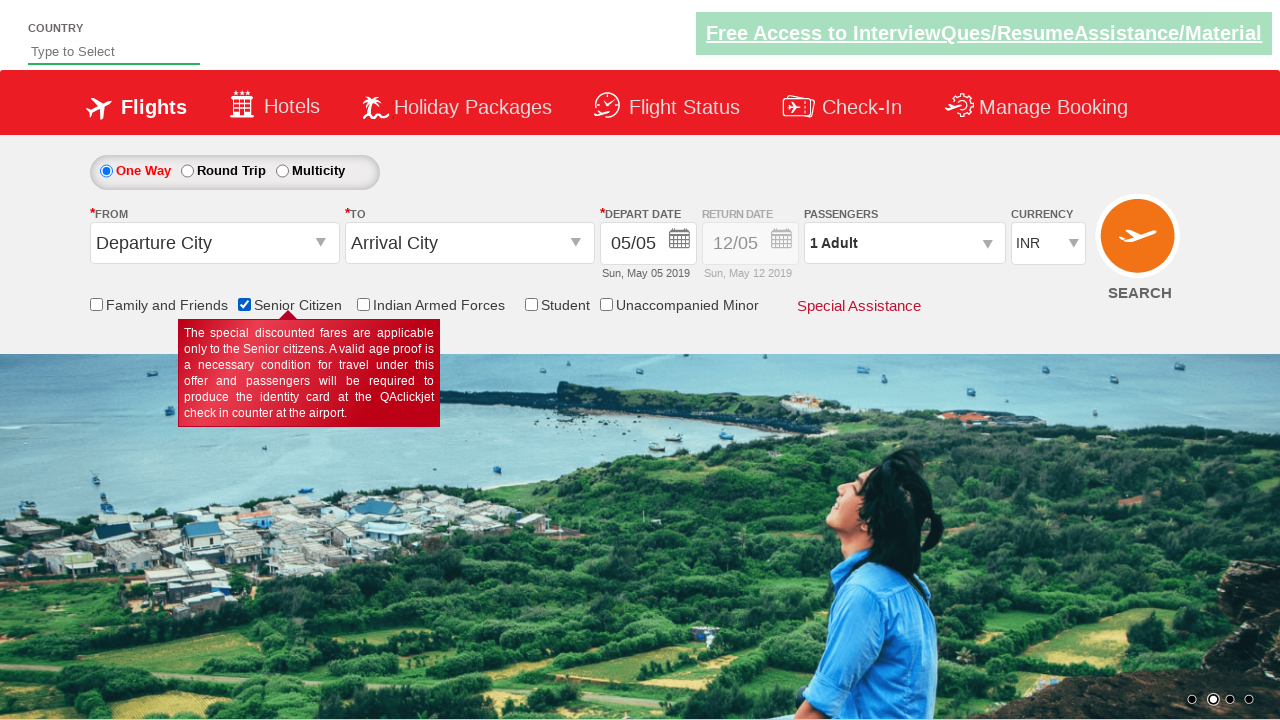

Verified Senior Citizen checkbox is now selected
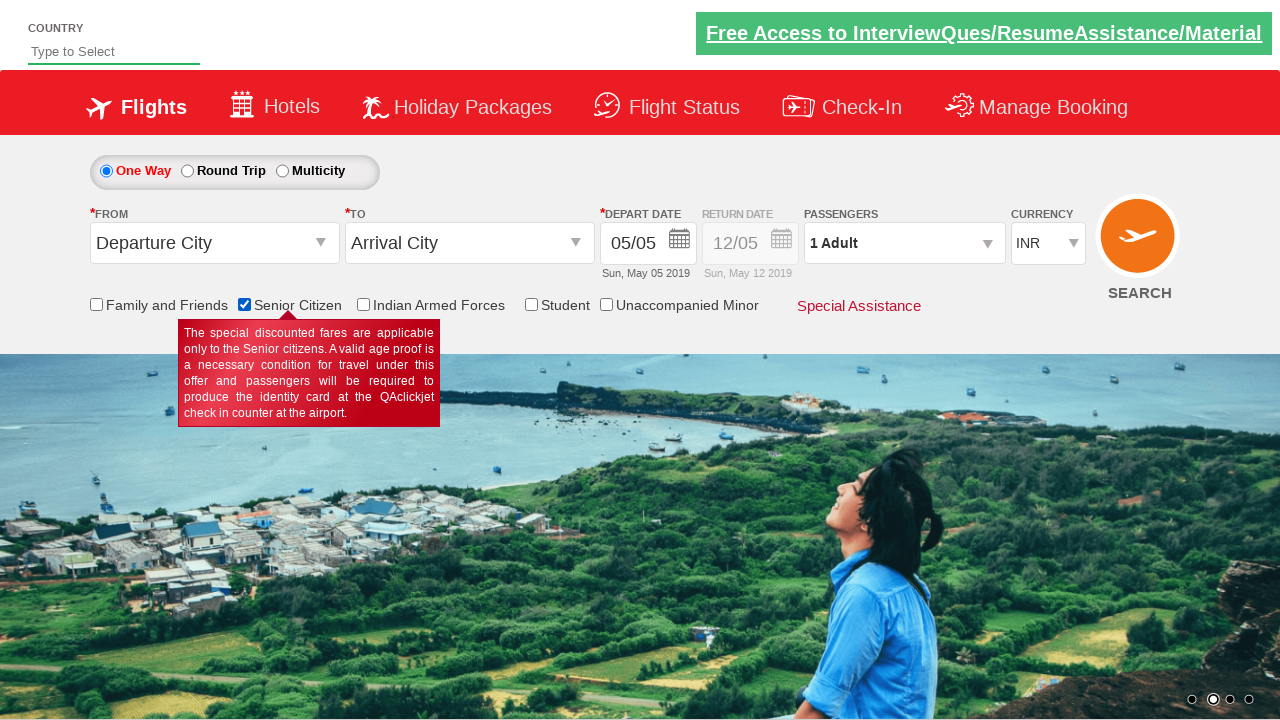

Counted total checkboxes on page: 6
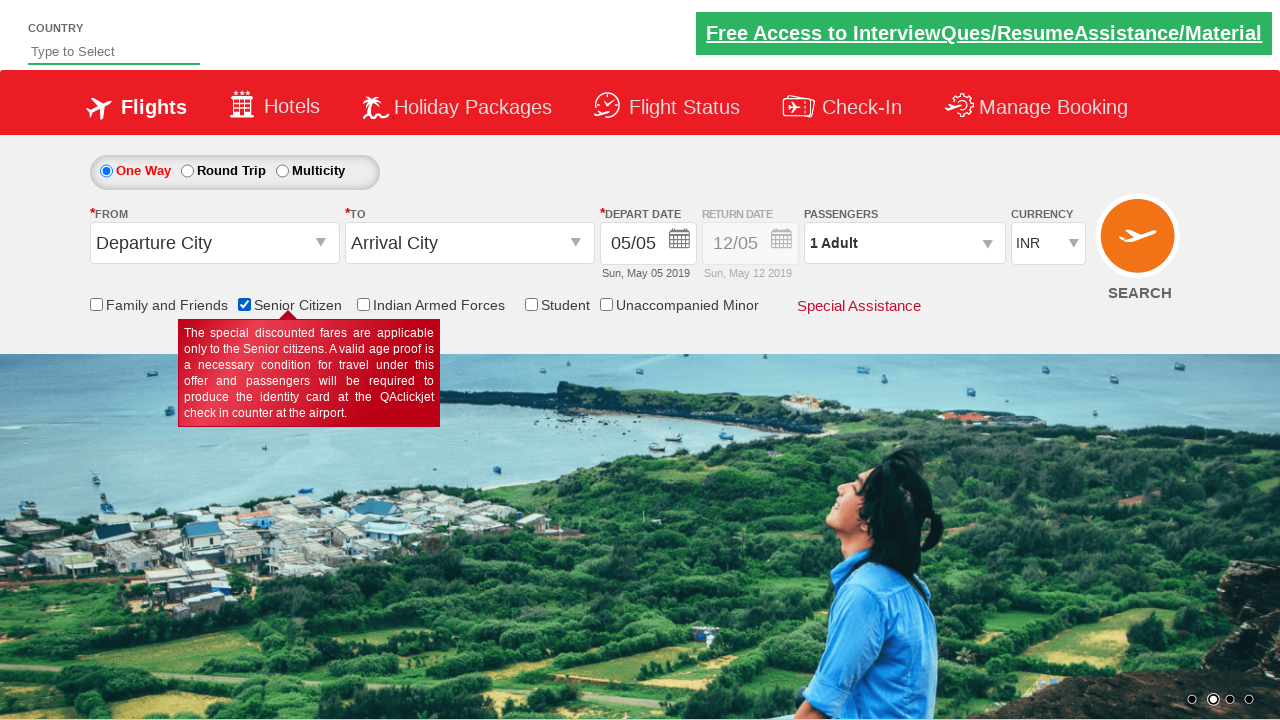

Verified total checkbox count equals 6
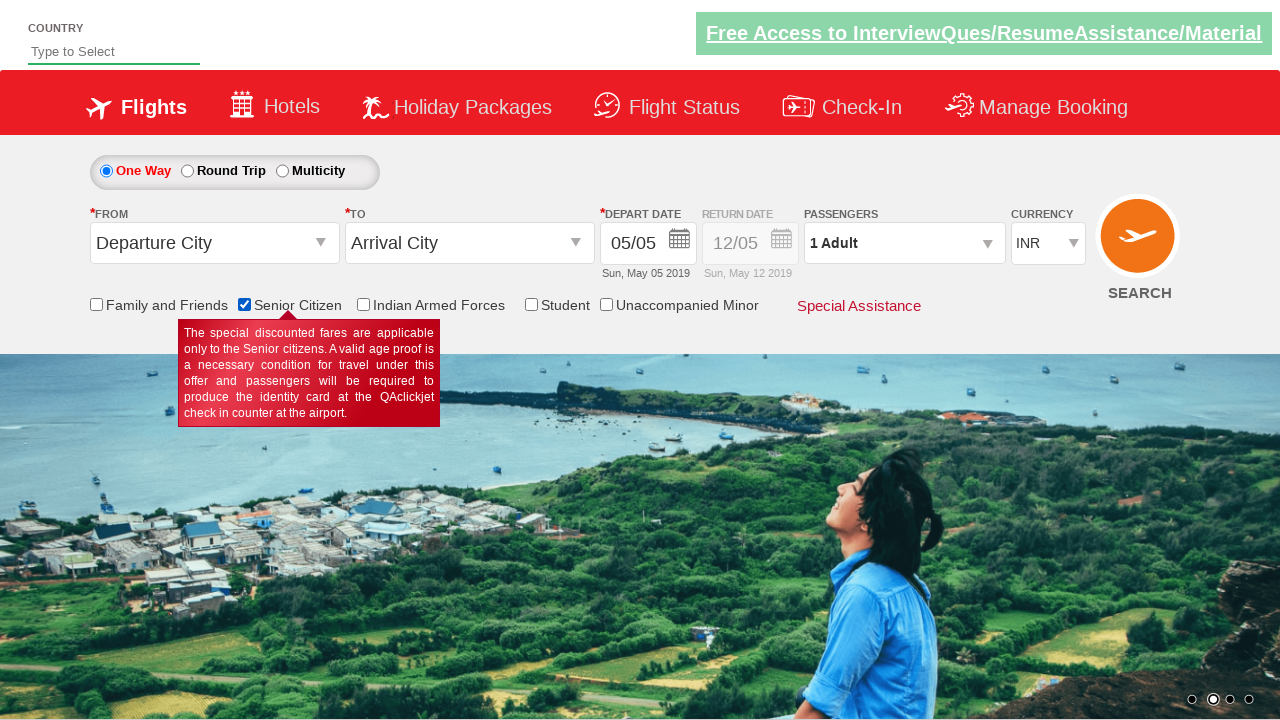

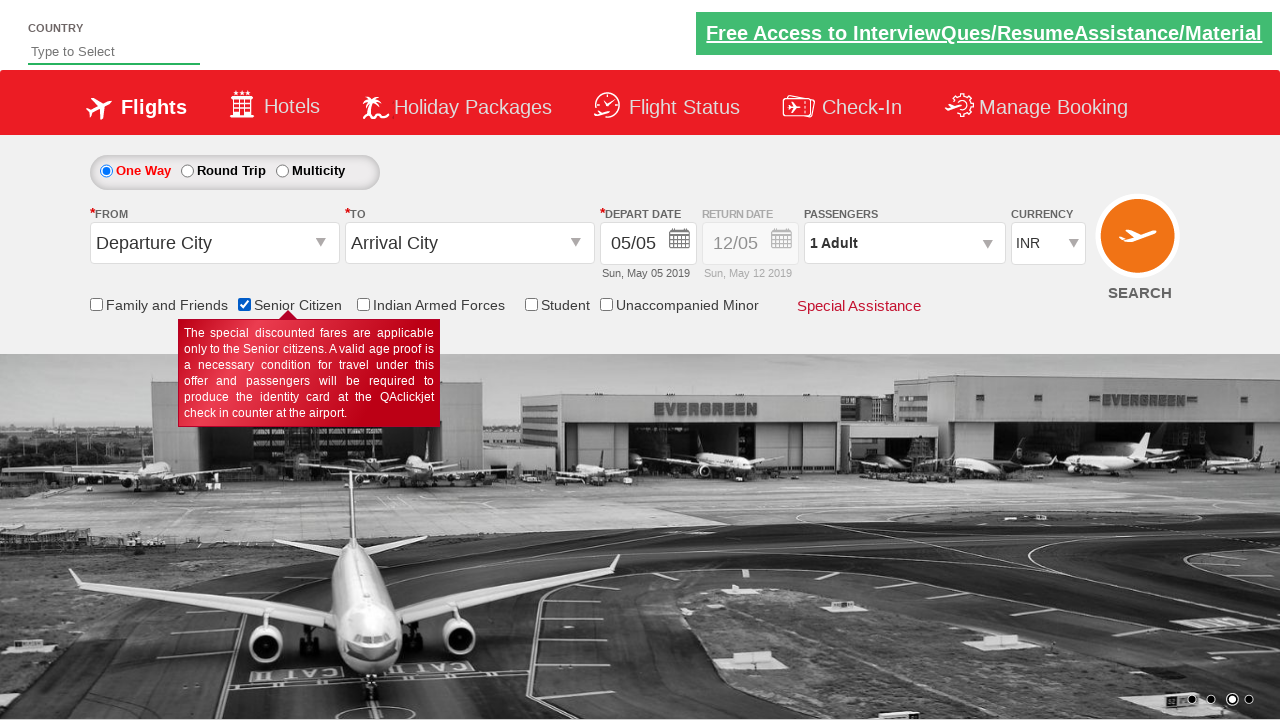